Tests finding and filling a form element by name attribute on a JotForm, entering a first name into the form field.

Starting URL: https://form.jotform.com/242663188793066

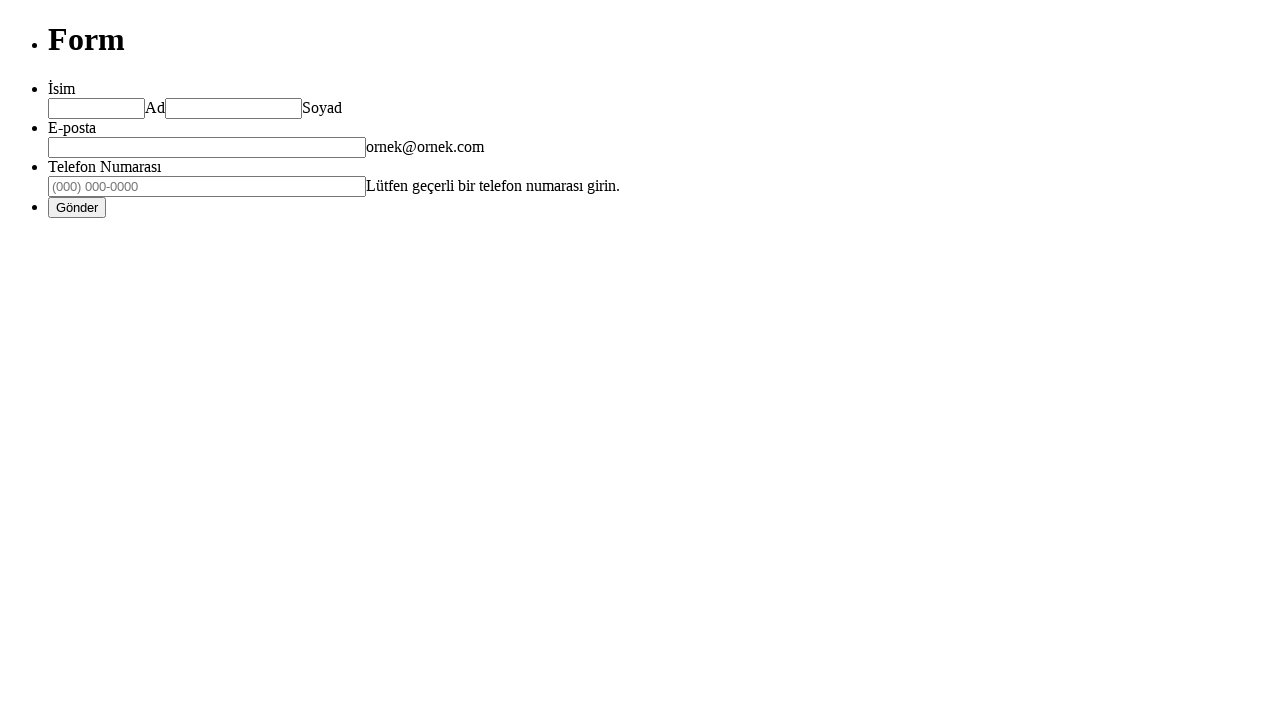

Filled first name field with 'Tekin' using name attribute selector on input[name='q3_isim[first]']
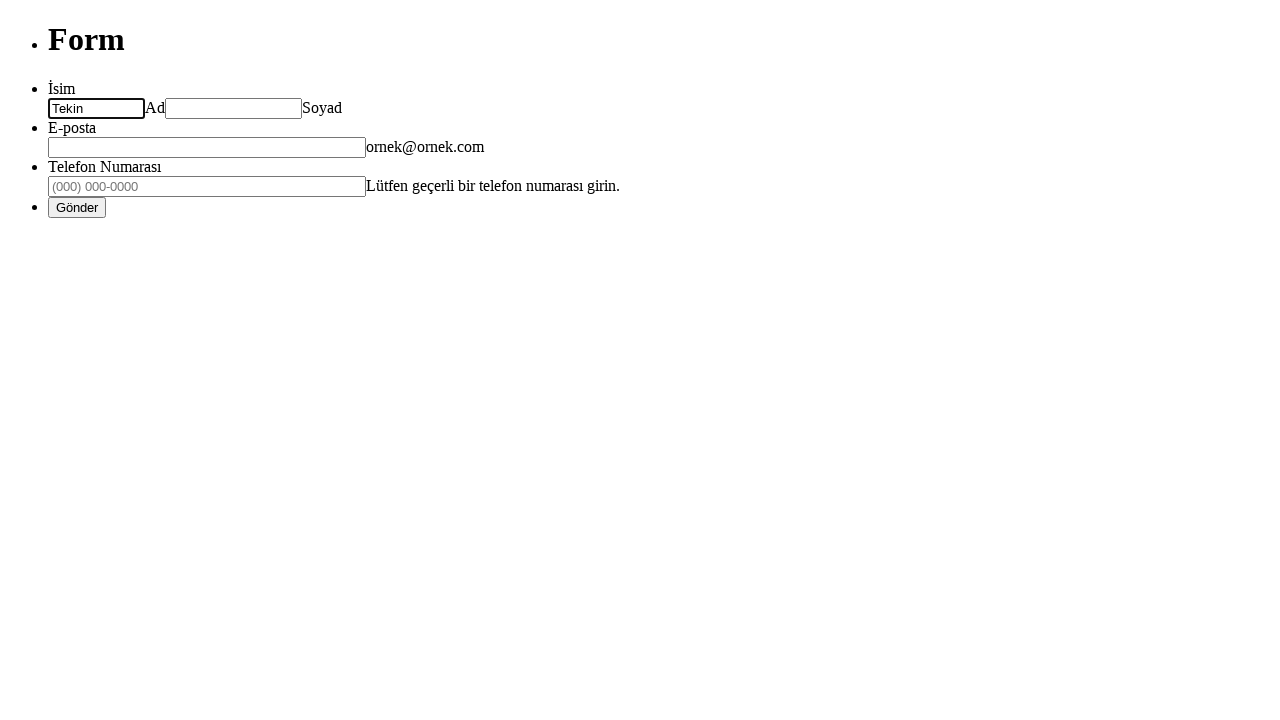

Waited 1000ms for form field action to complete
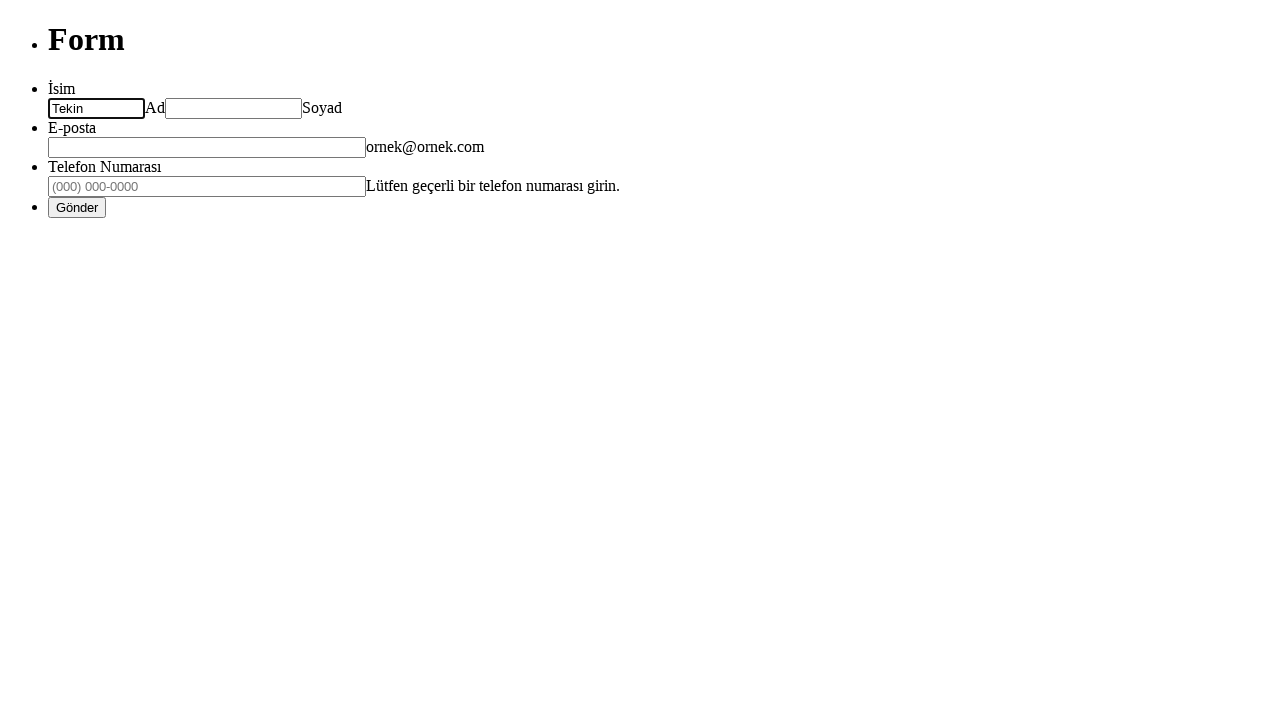

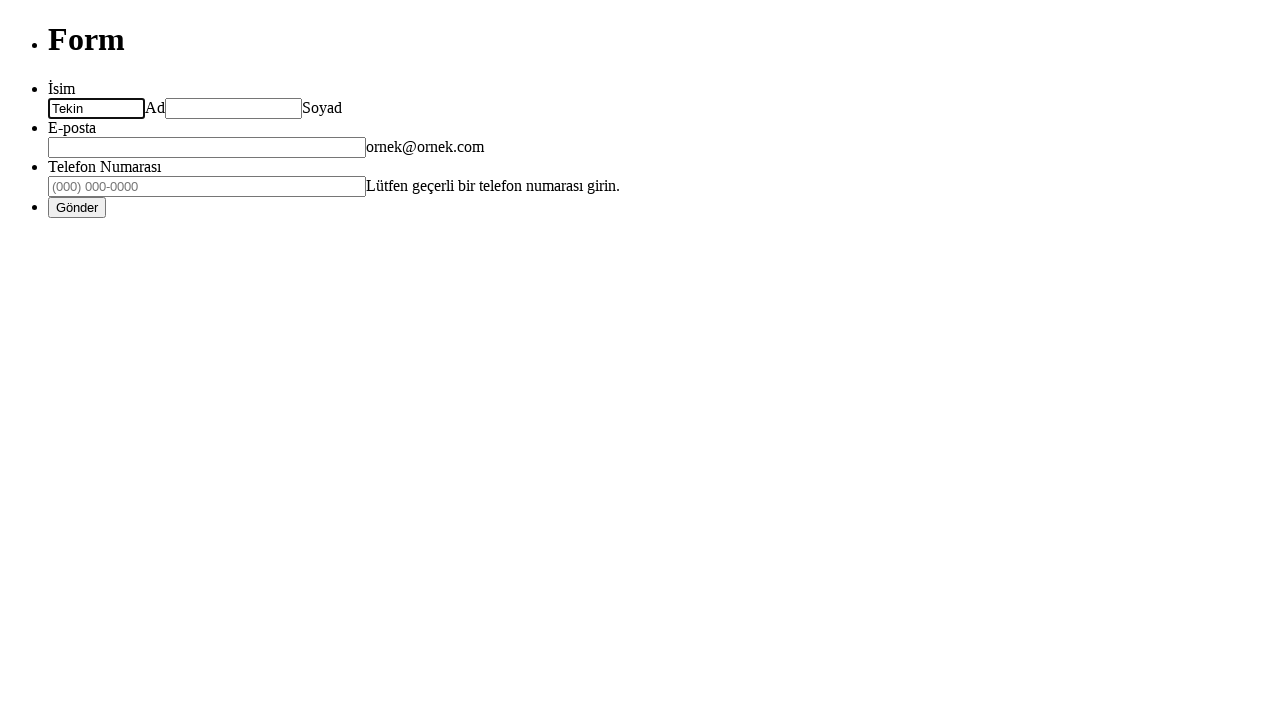